Tests that a todo item is removed when edited with an empty string

Starting URL: https://demo.playwright.dev/todomvc

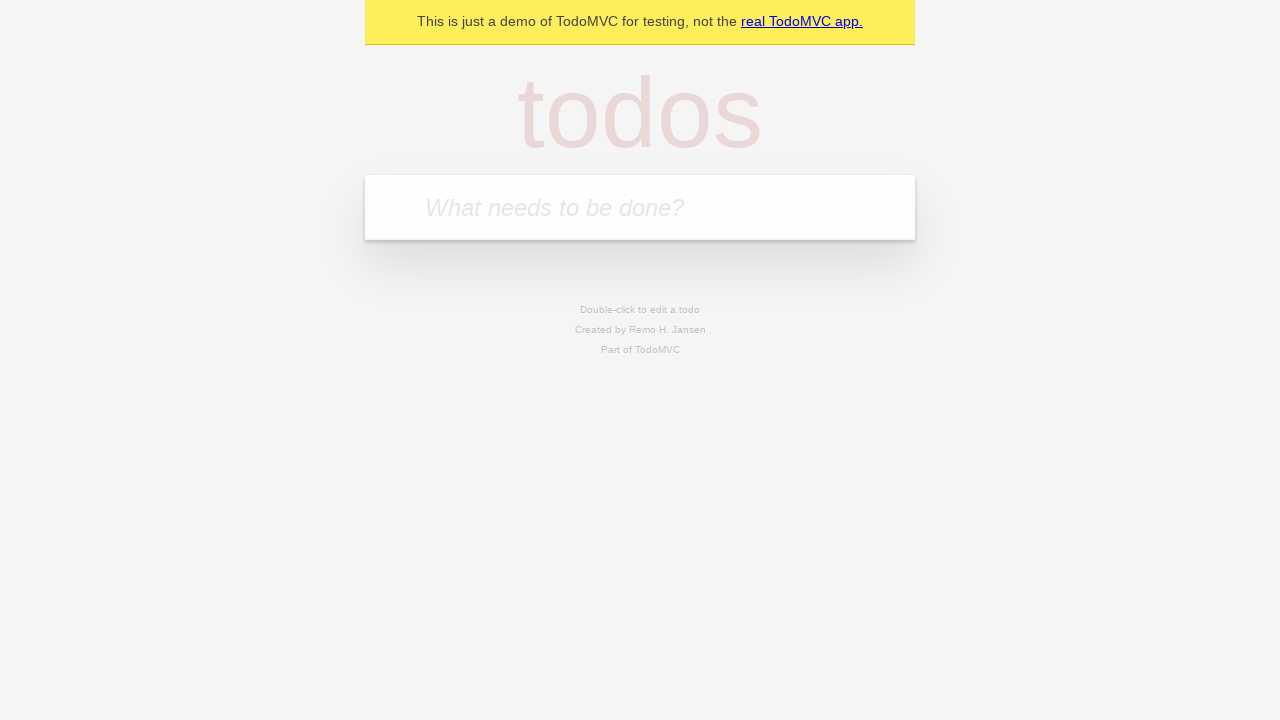

Filled new todo field with 'buy some cheese' on .new-todo
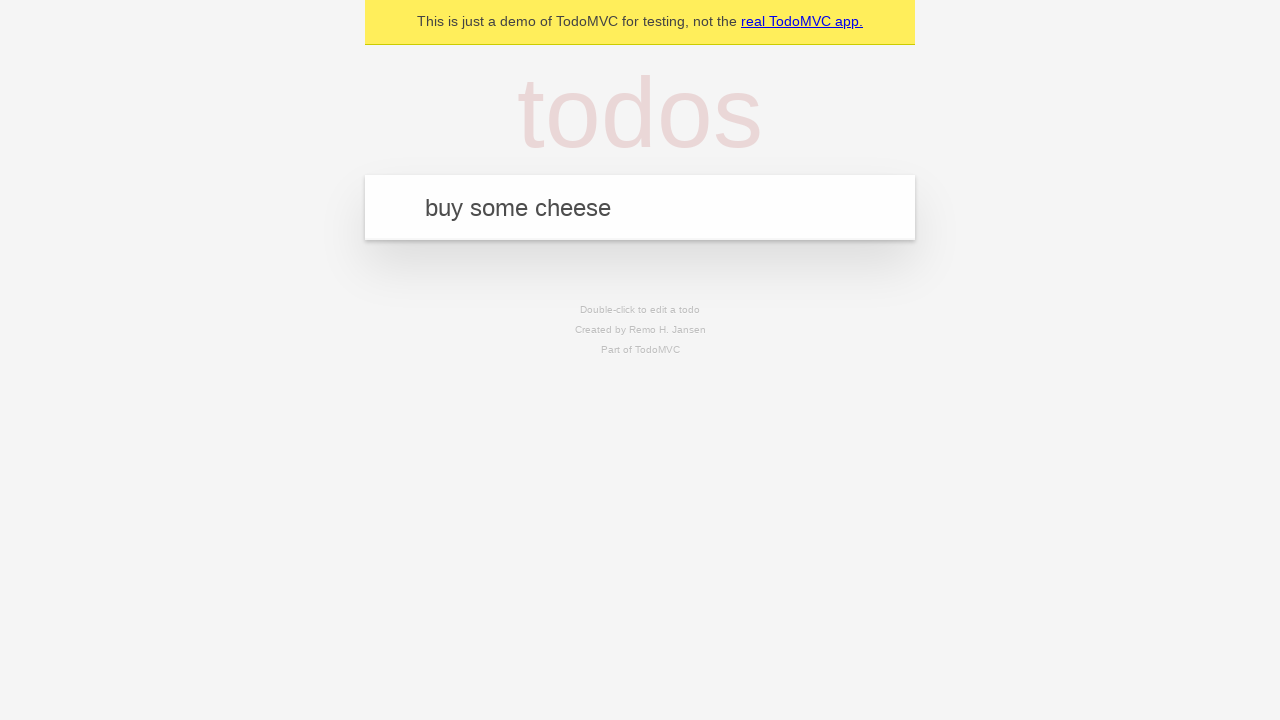

Pressed Enter to create first todo item on .new-todo
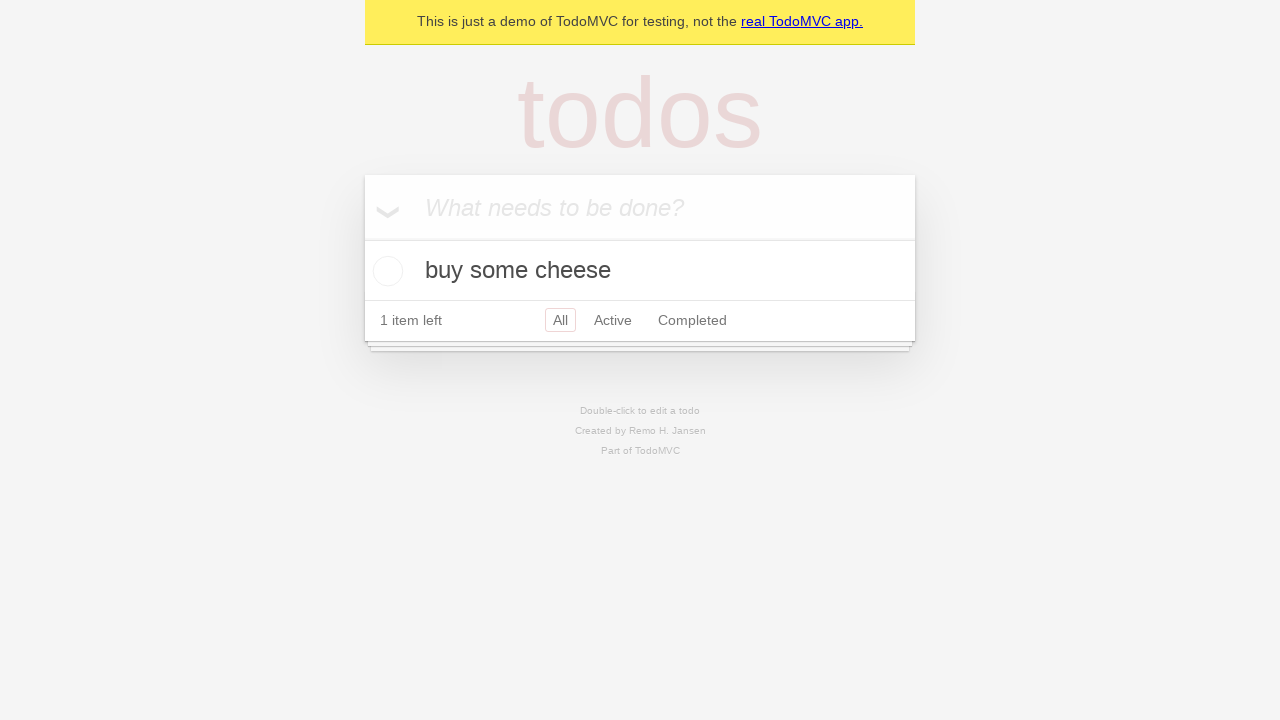

Filled new todo field with 'feed the cat' on .new-todo
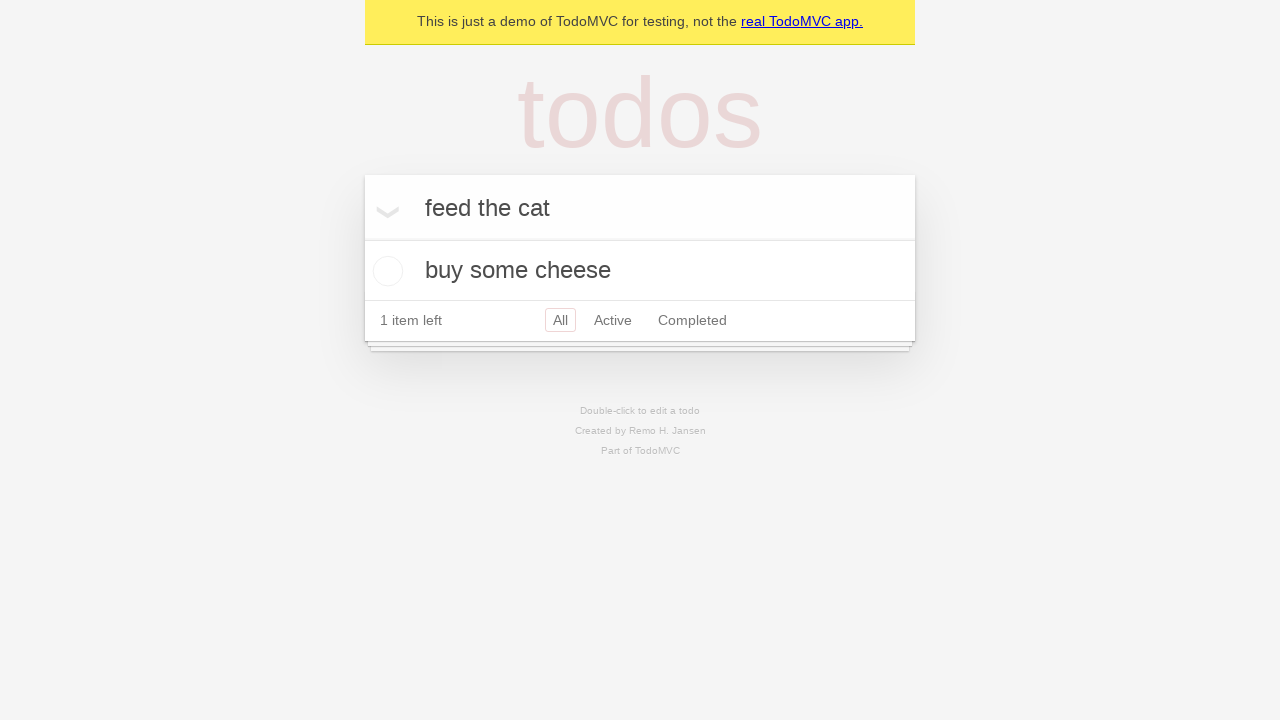

Pressed Enter to create second todo item on .new-todo
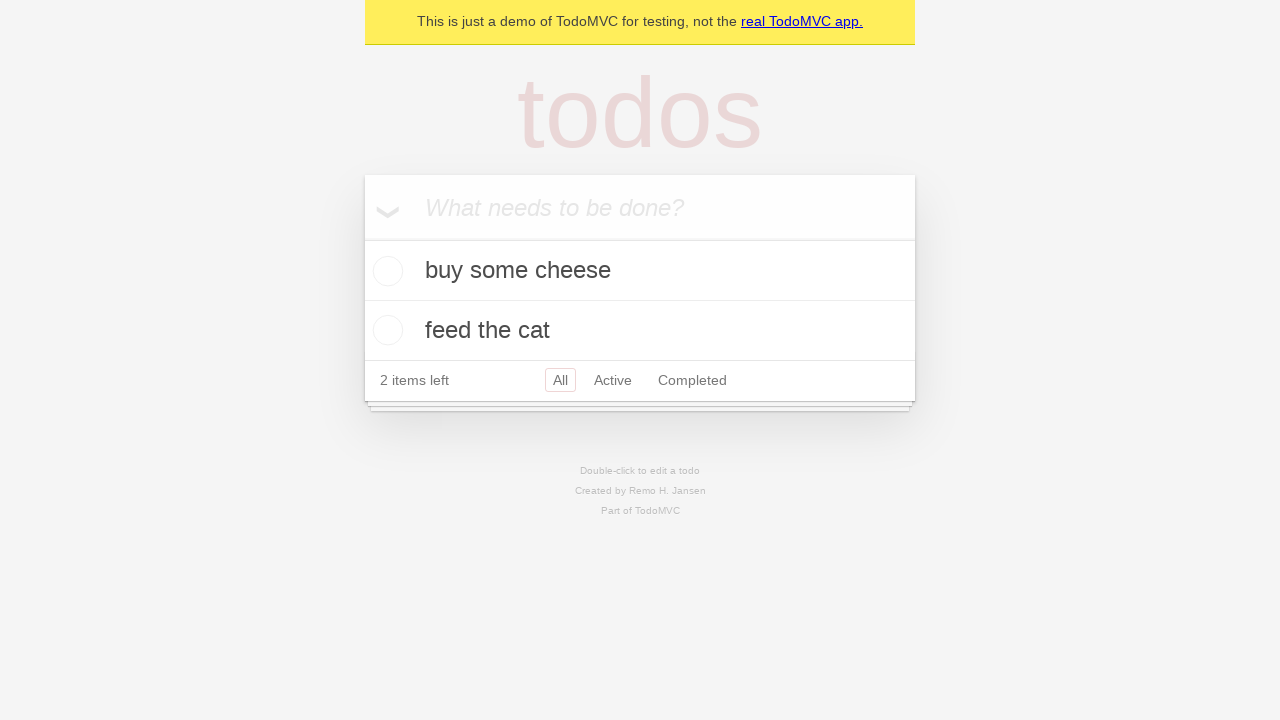

Filled new todo field with 'book a doctors appointment' on .new-todo
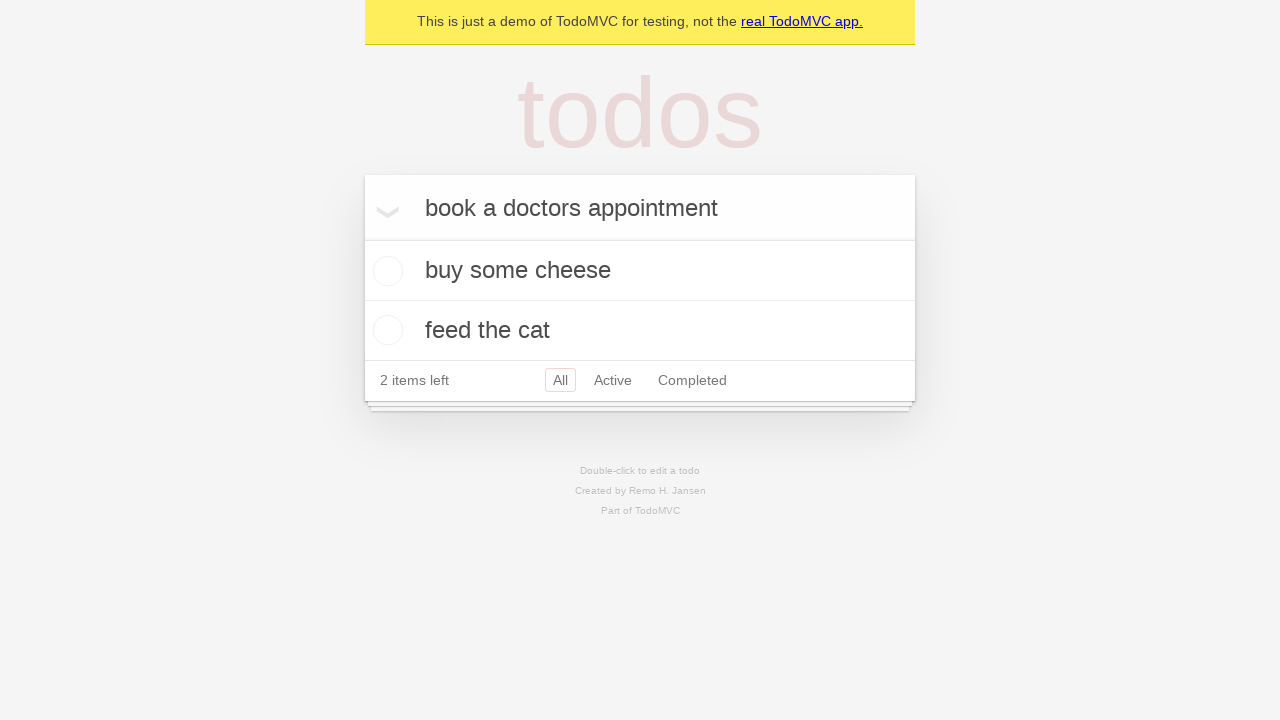

Pressed Enter to create third todo item on .new-todo
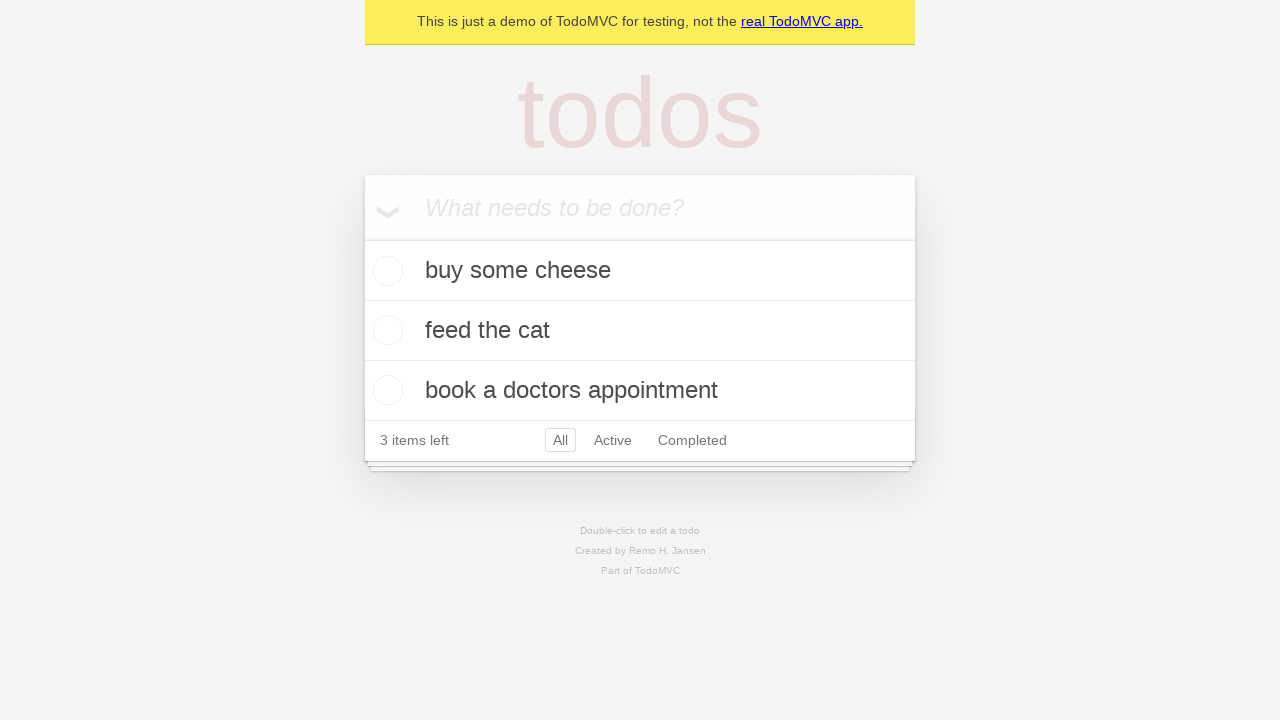

Waited for third todo item to appear in the list
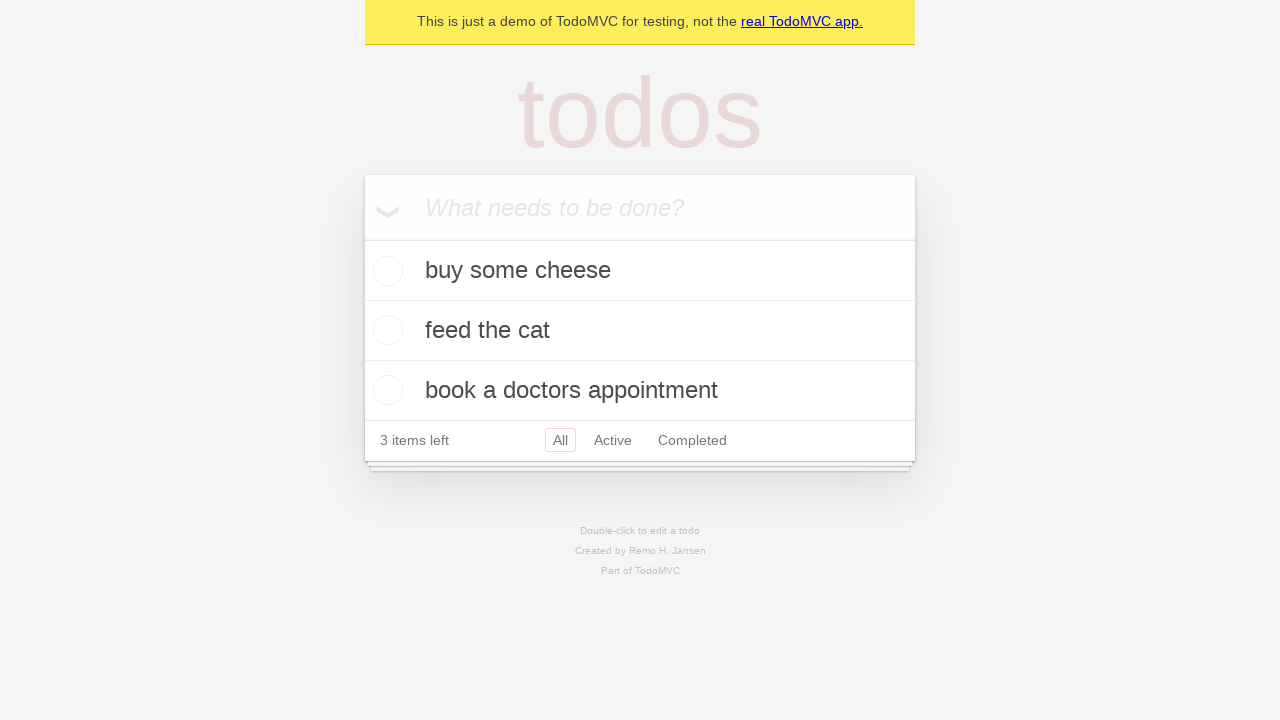

Located all todo items in the list
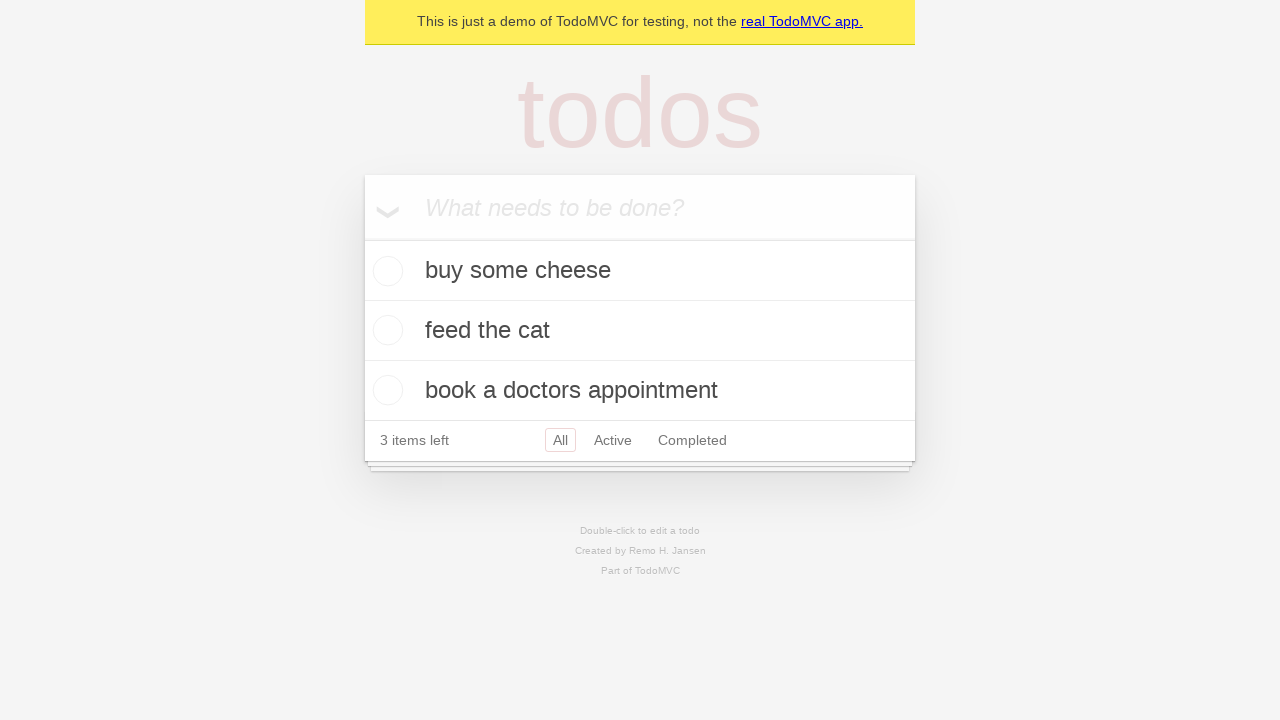

Double-clicked second todo item to enter edit mode at (640, 331) on .todo-list li >> nth=1
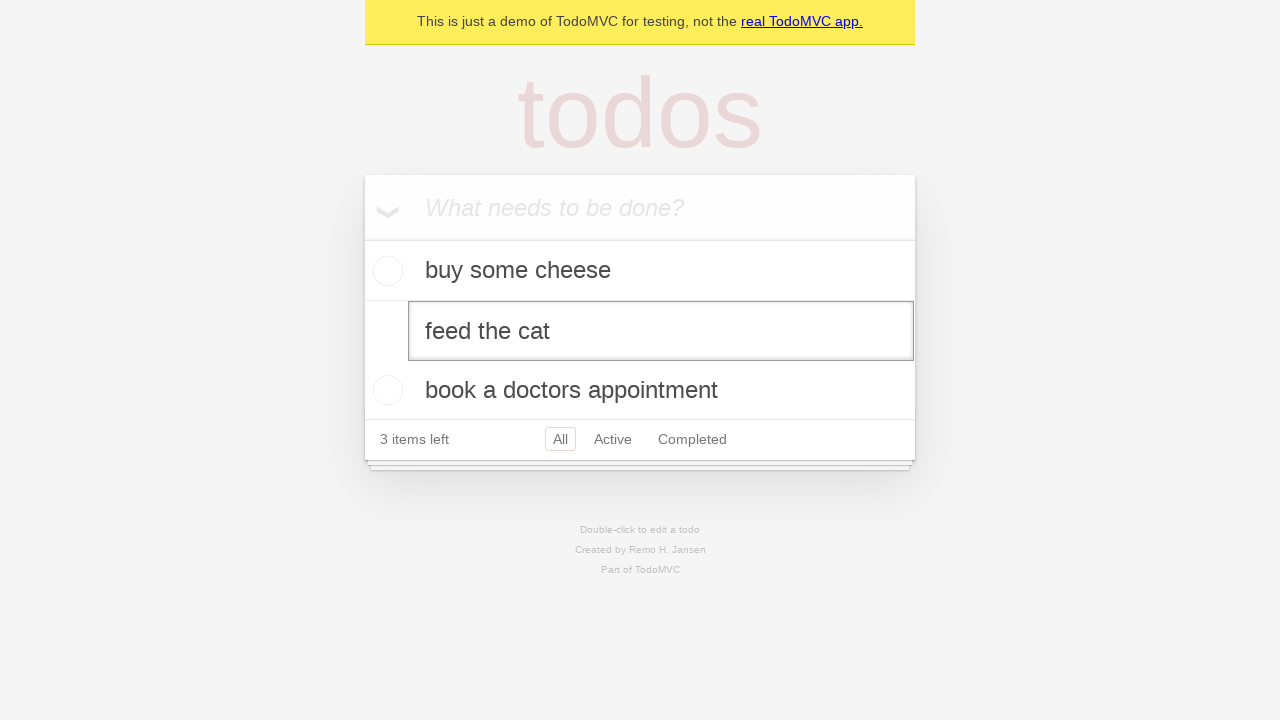

Cleared the text in the edit field of second todo item on .todo-list li >> nth=1 >> .edit
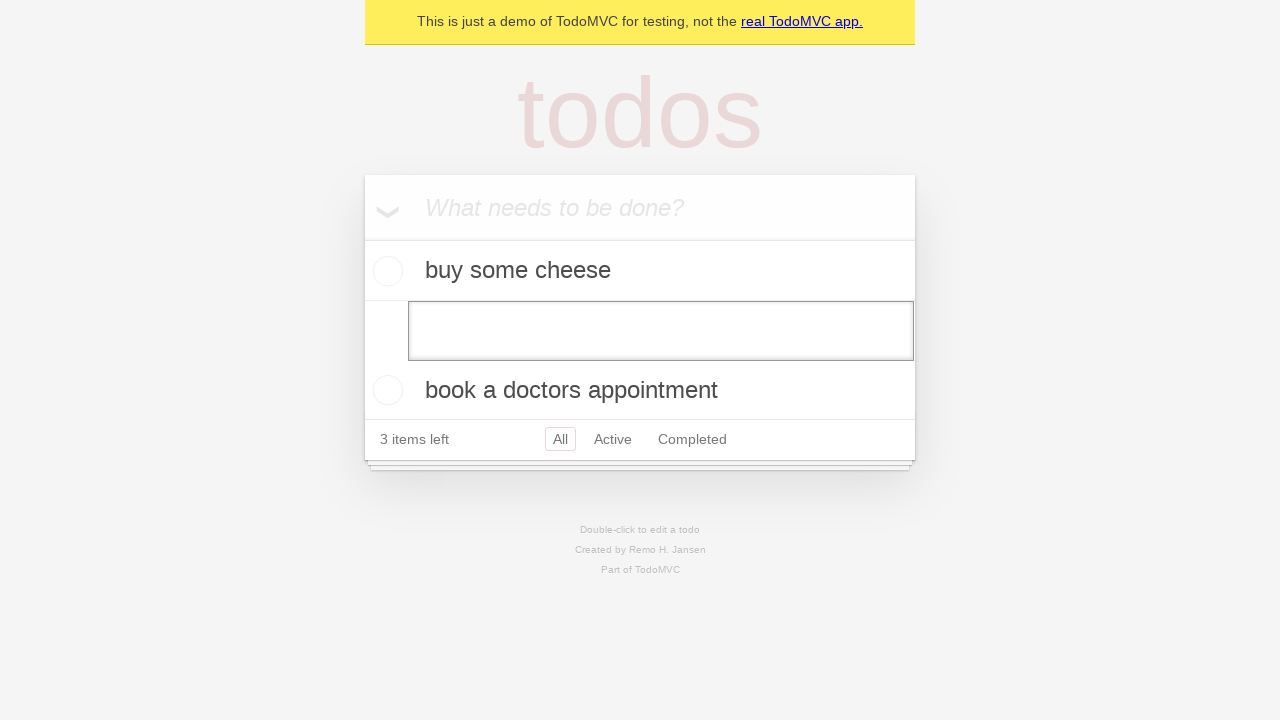

Pressed Enter to confirm empty edit, removing the todo item on .todo-list li >> nth=1 >> .edit
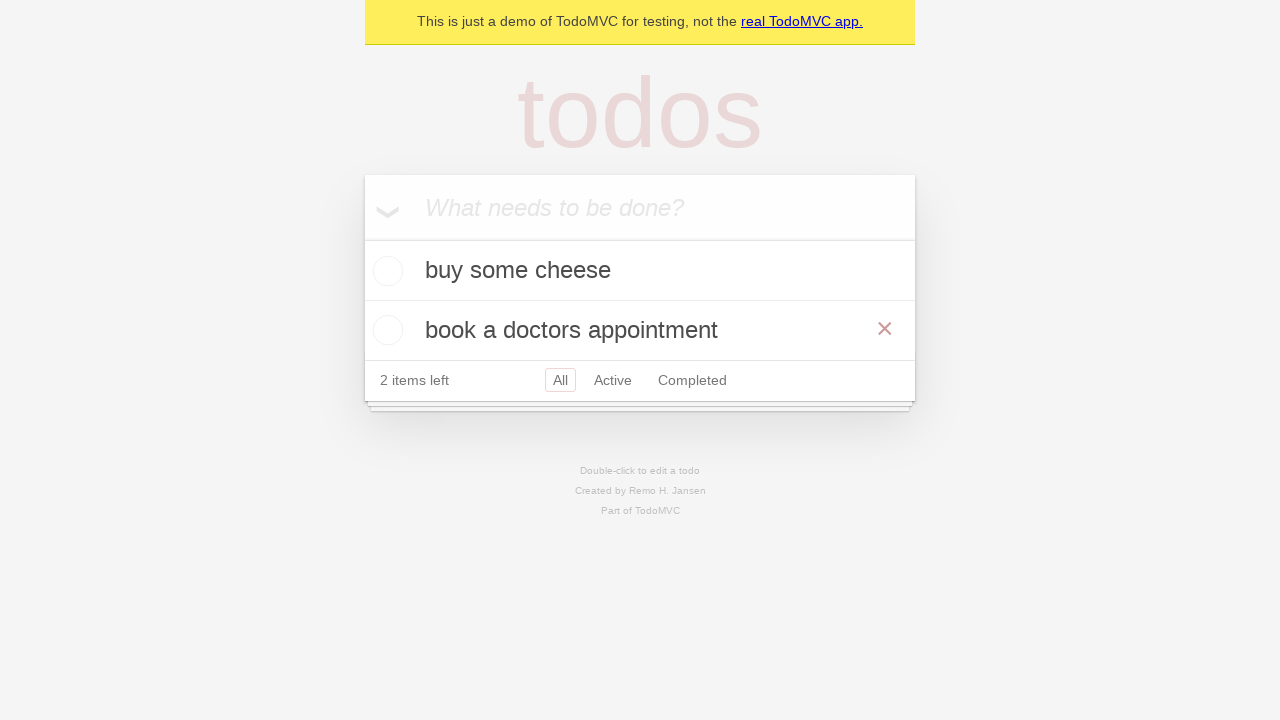

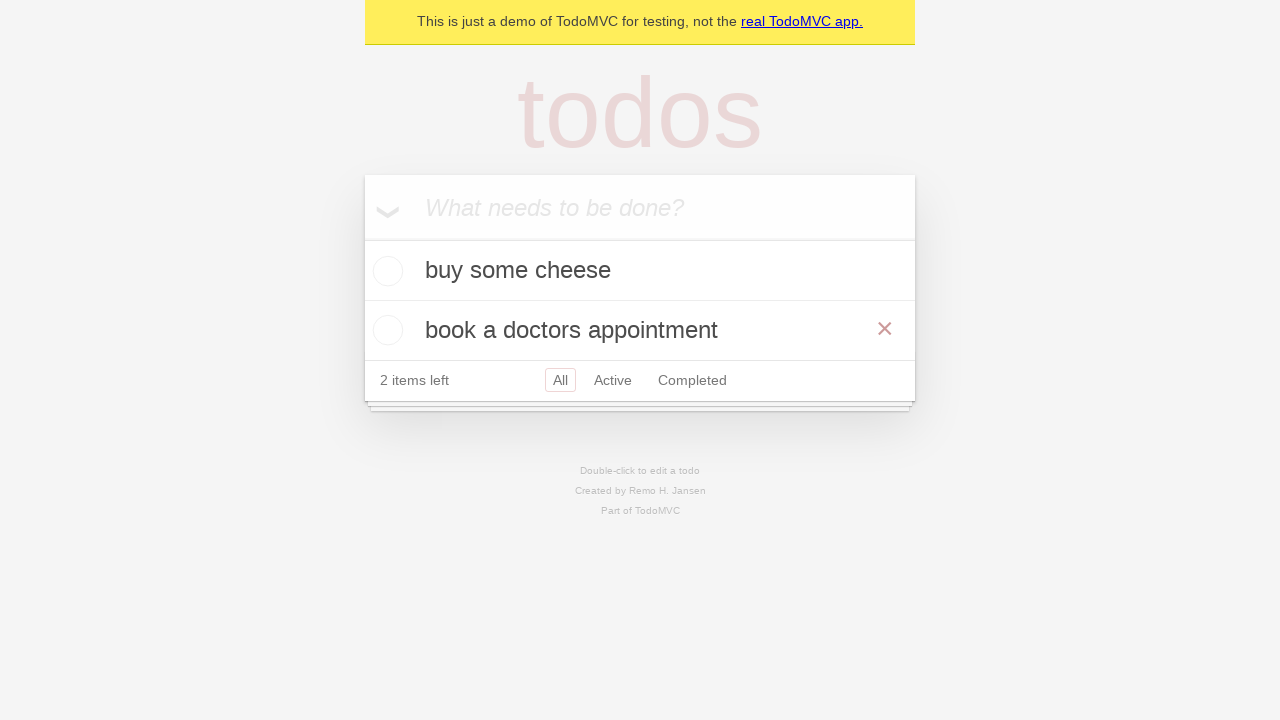